Tests dynamic control behavior by verifying a textbox is initially disabled, clicking Enable button, and confirming it becomes enabled with success message

Starting URL: https://the-internet.herokuapp.com/dynamic_controls

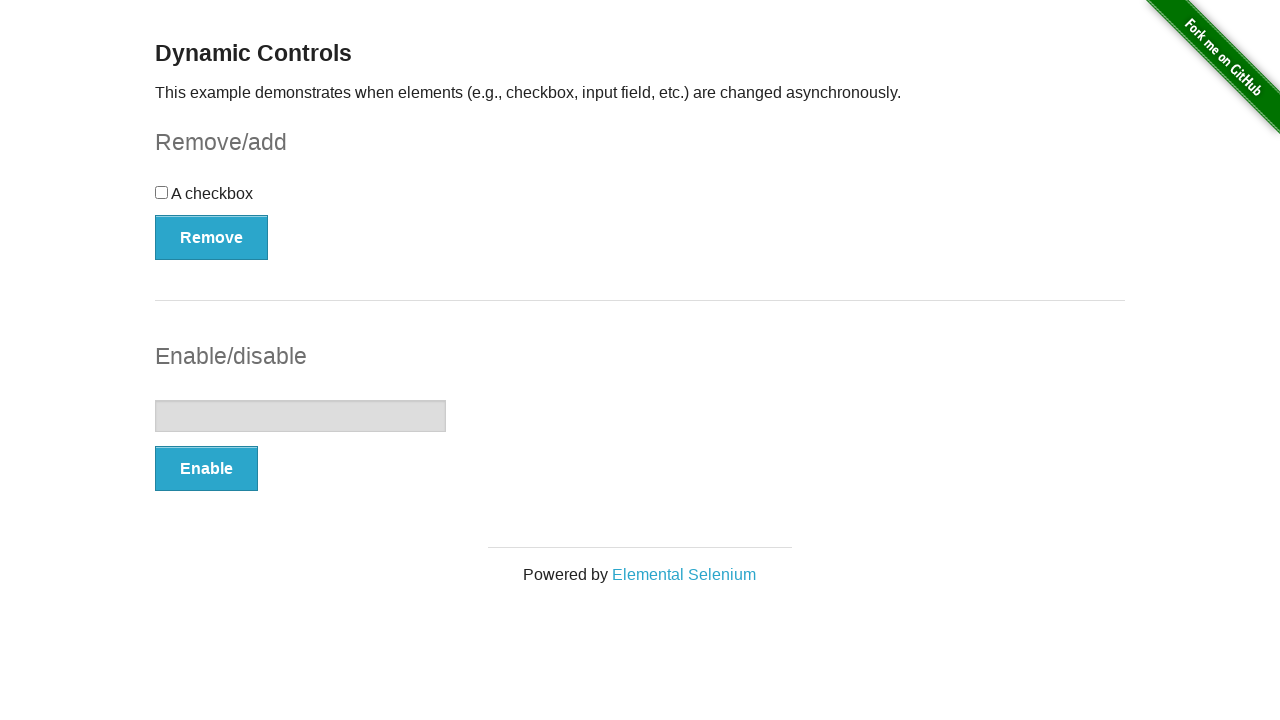

Located the textbox element
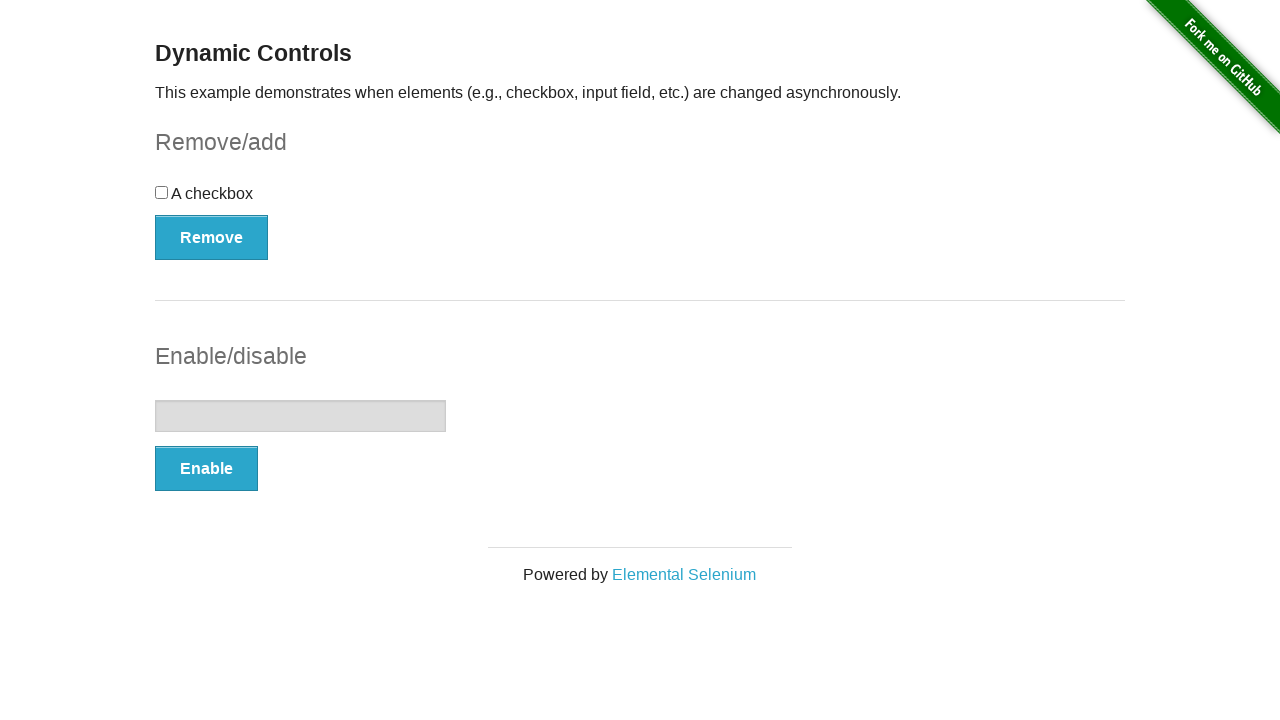

Verified textbox is initially disabled
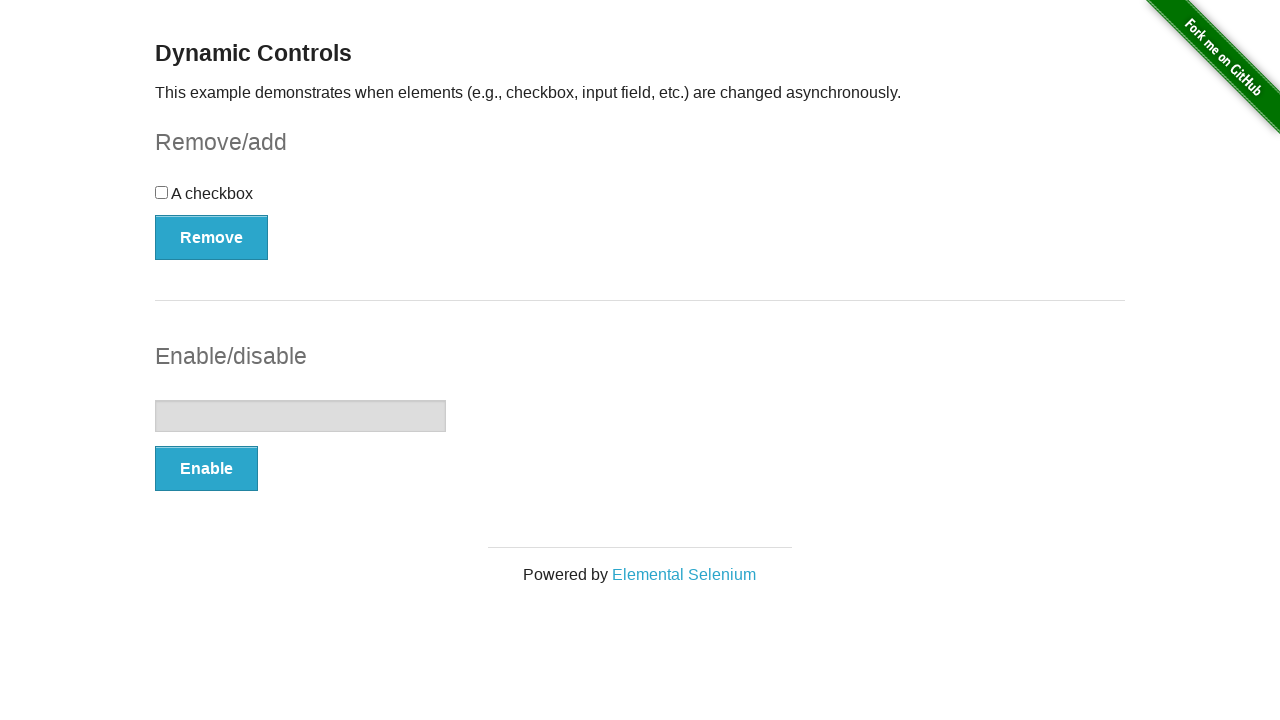

Clicked Enable button at (206, 469) on text='Enable'
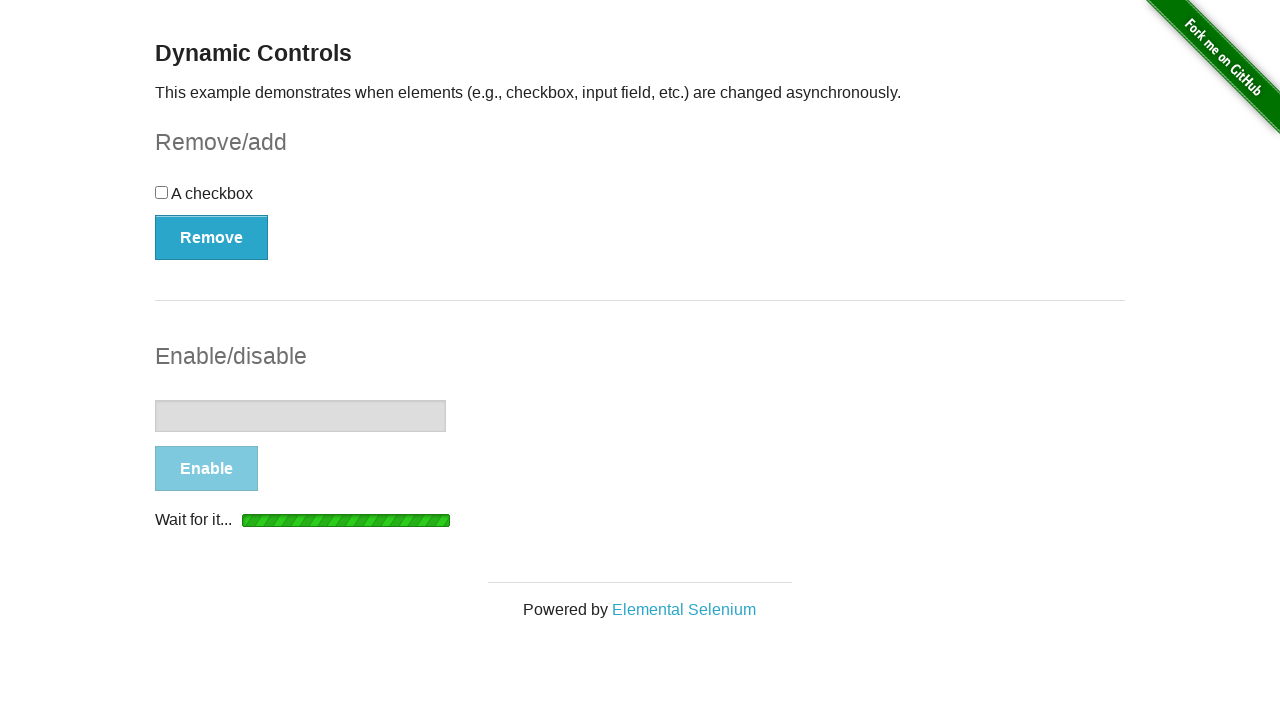

Waited for textbox to become enabled
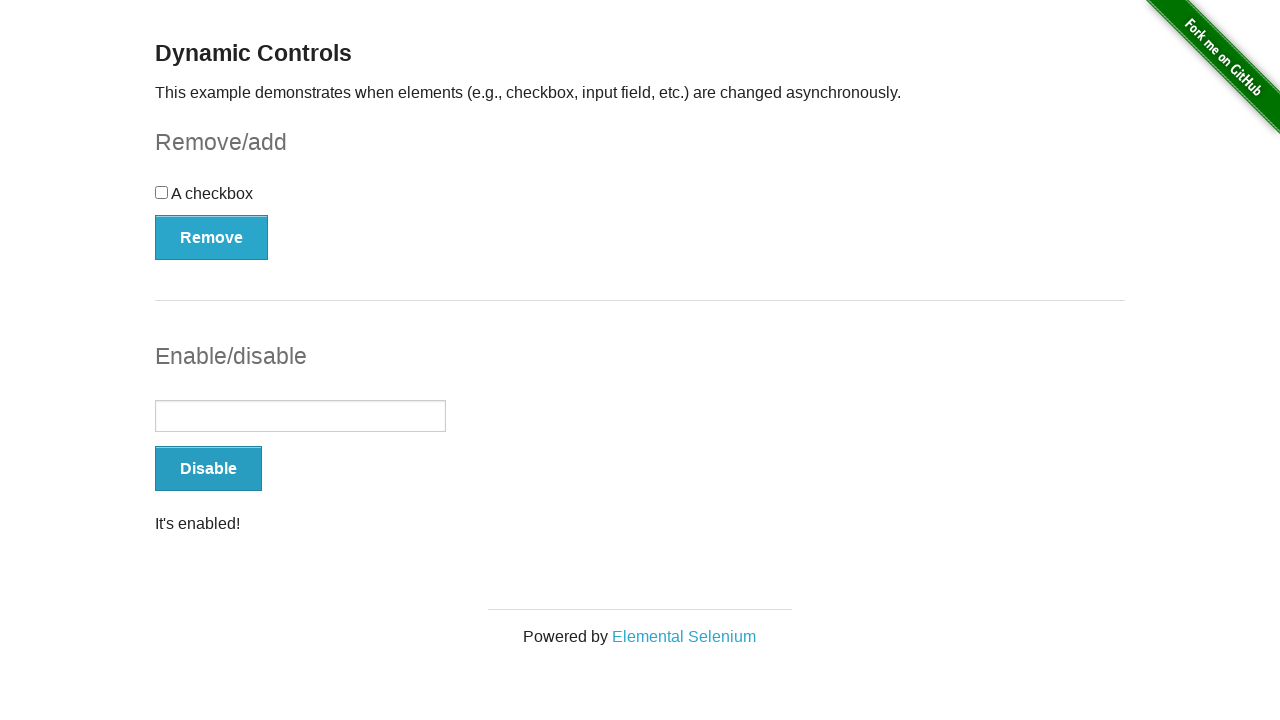

Located the success message element
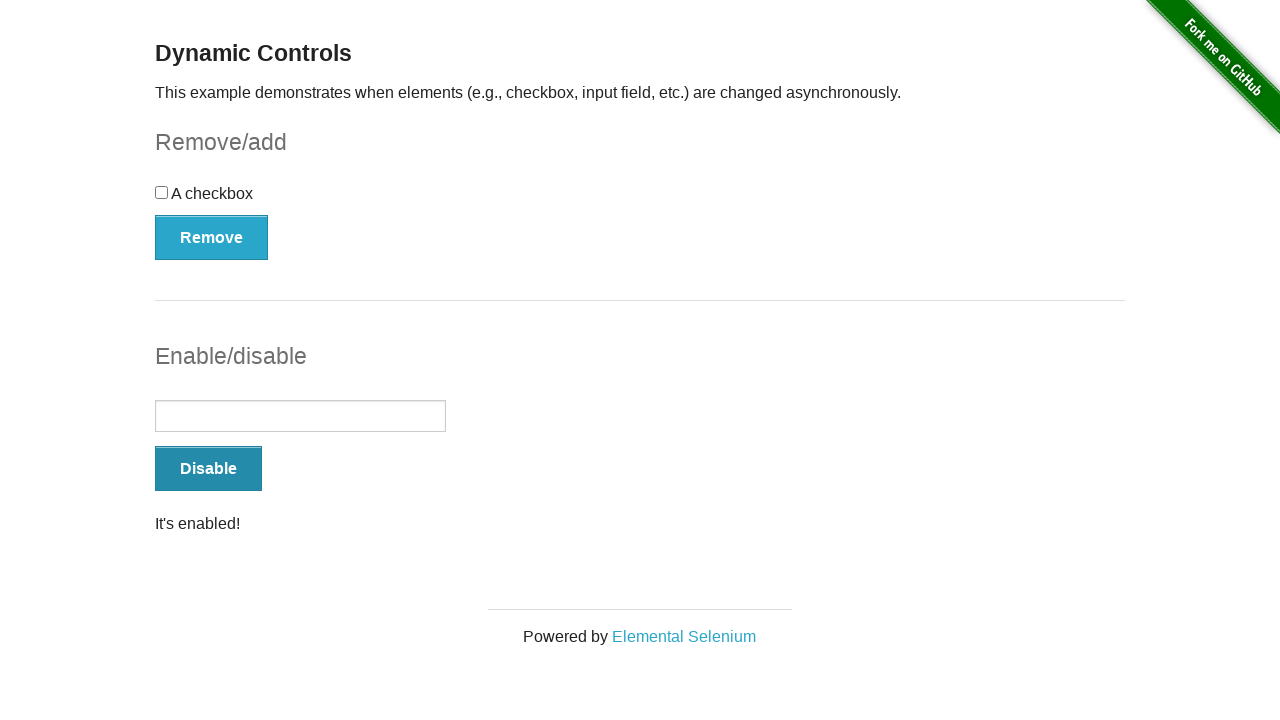

Verified success message is visible
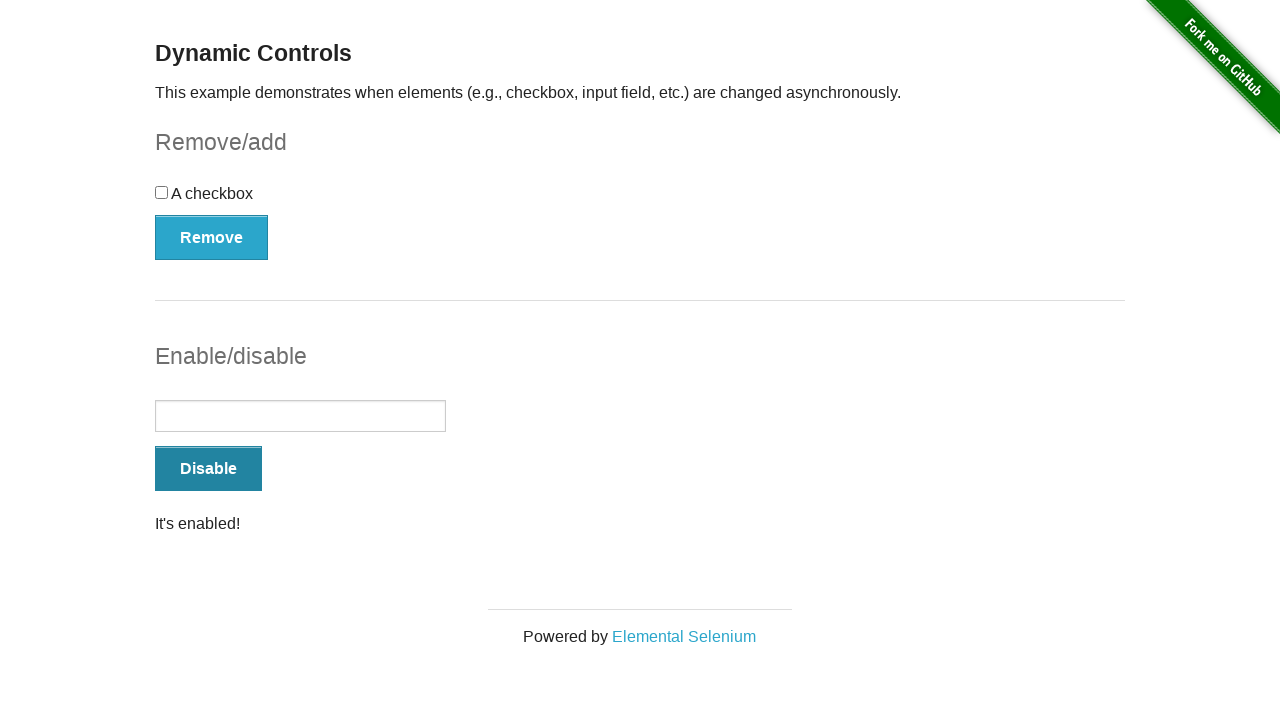

Verified success message contains "It's enabled!"
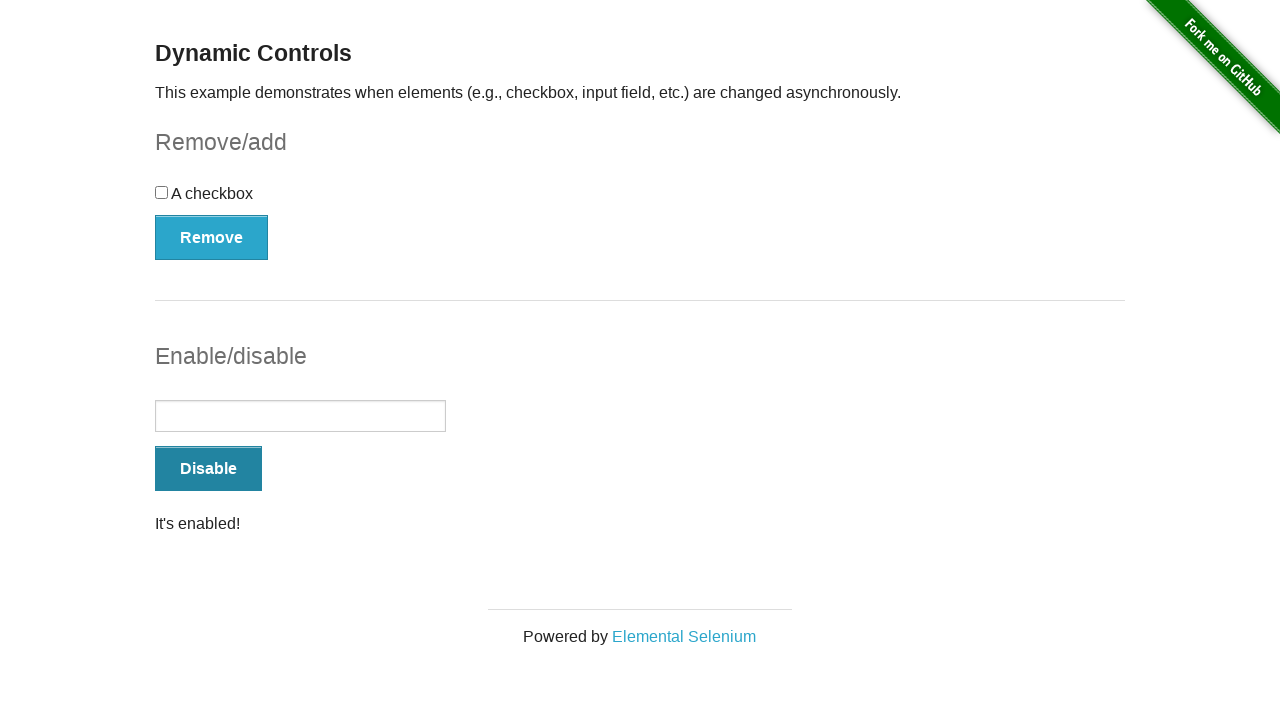

Verified textbox is now enabled after clicking Enable button
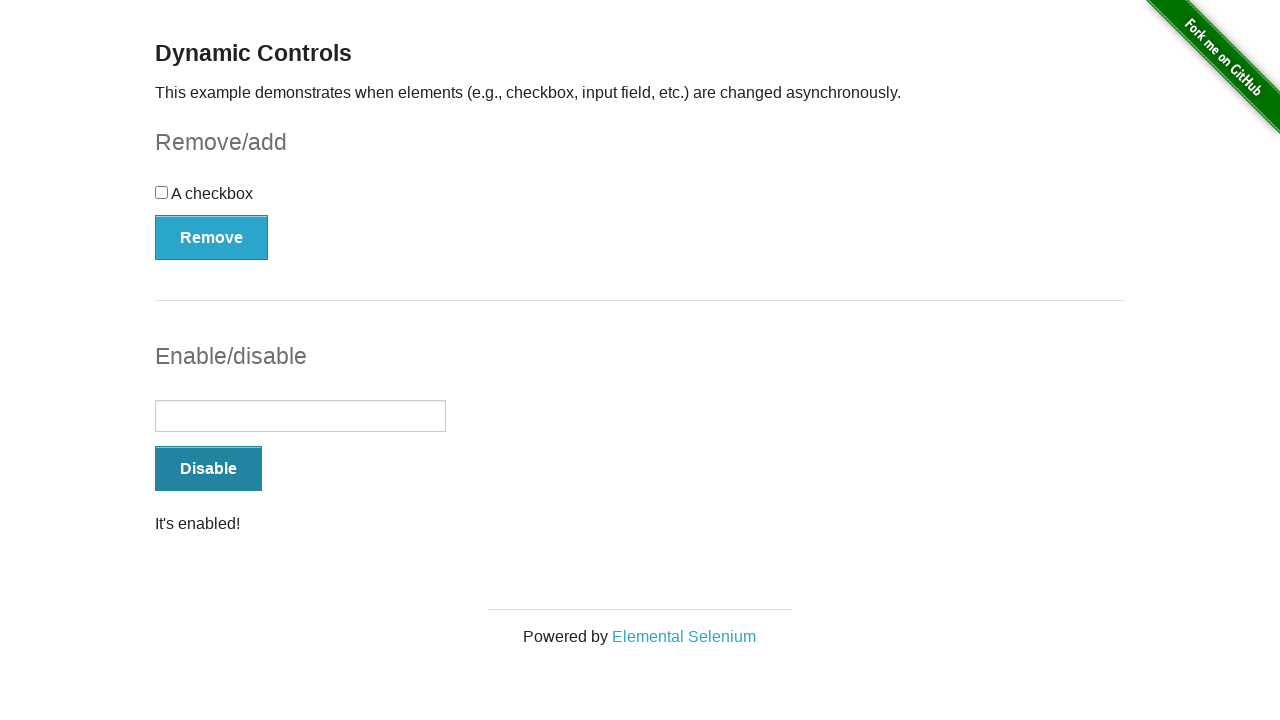

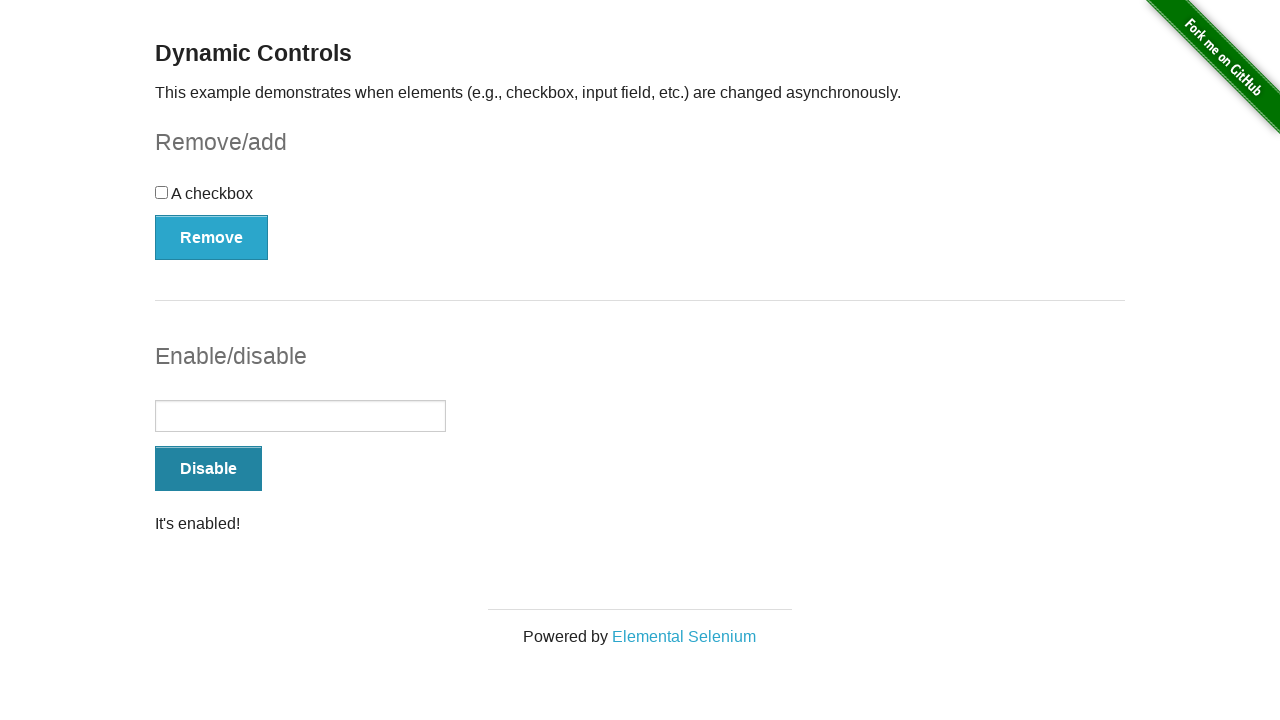